Tests selecting a dropdown option by visible text on a dropdown practice page

Starting URL: https://letcode.in/dropdowns

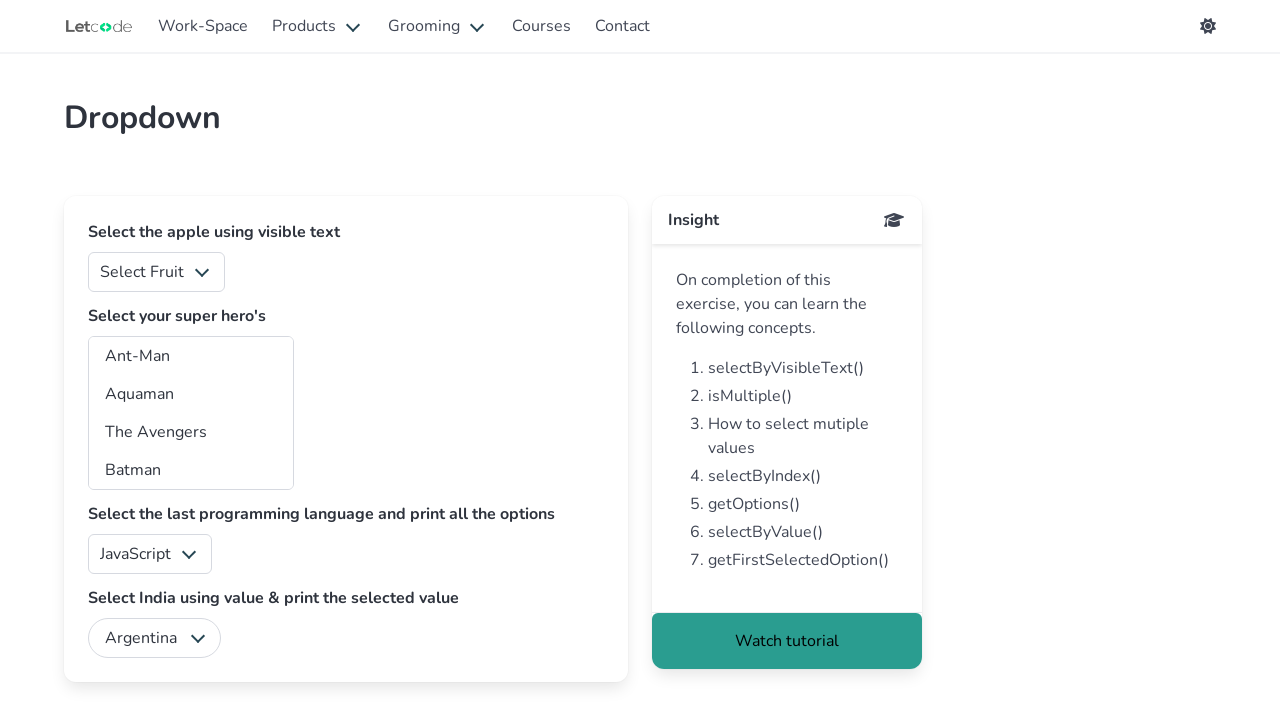

Waited for fruits dropdown to be visible
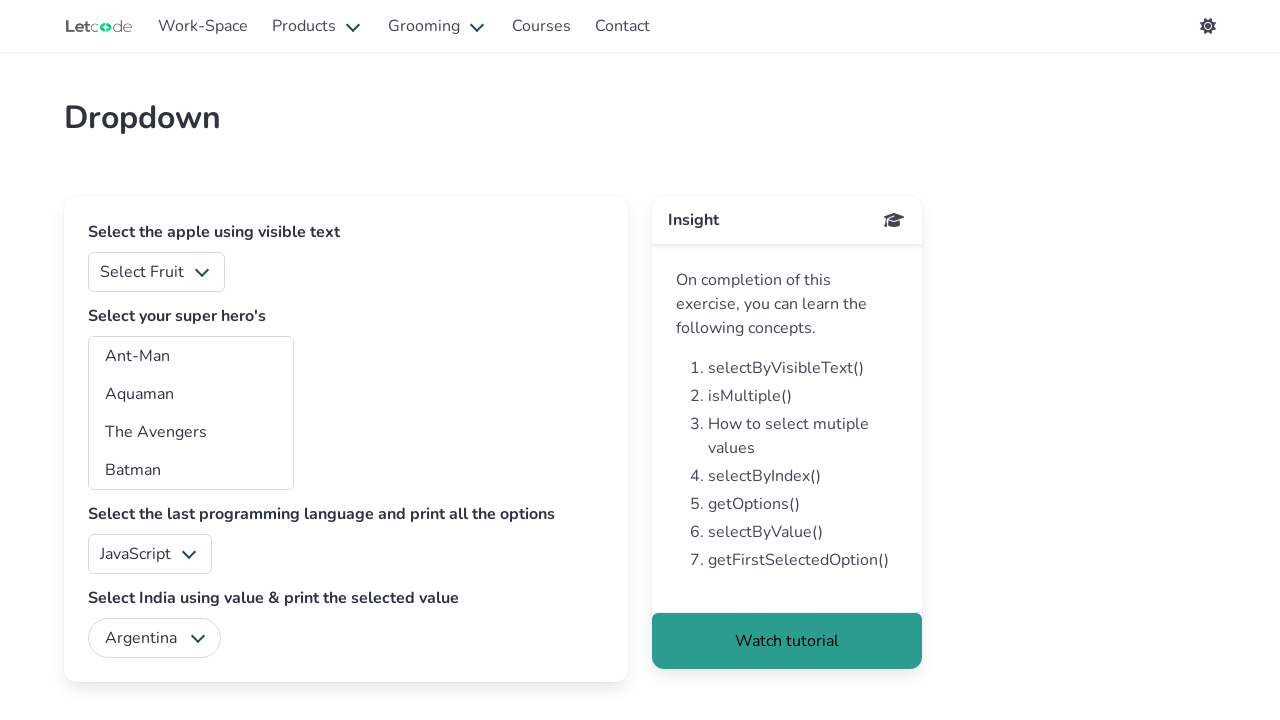

Selected 'Apple' from the fruits dropdown by visible text on #fruits
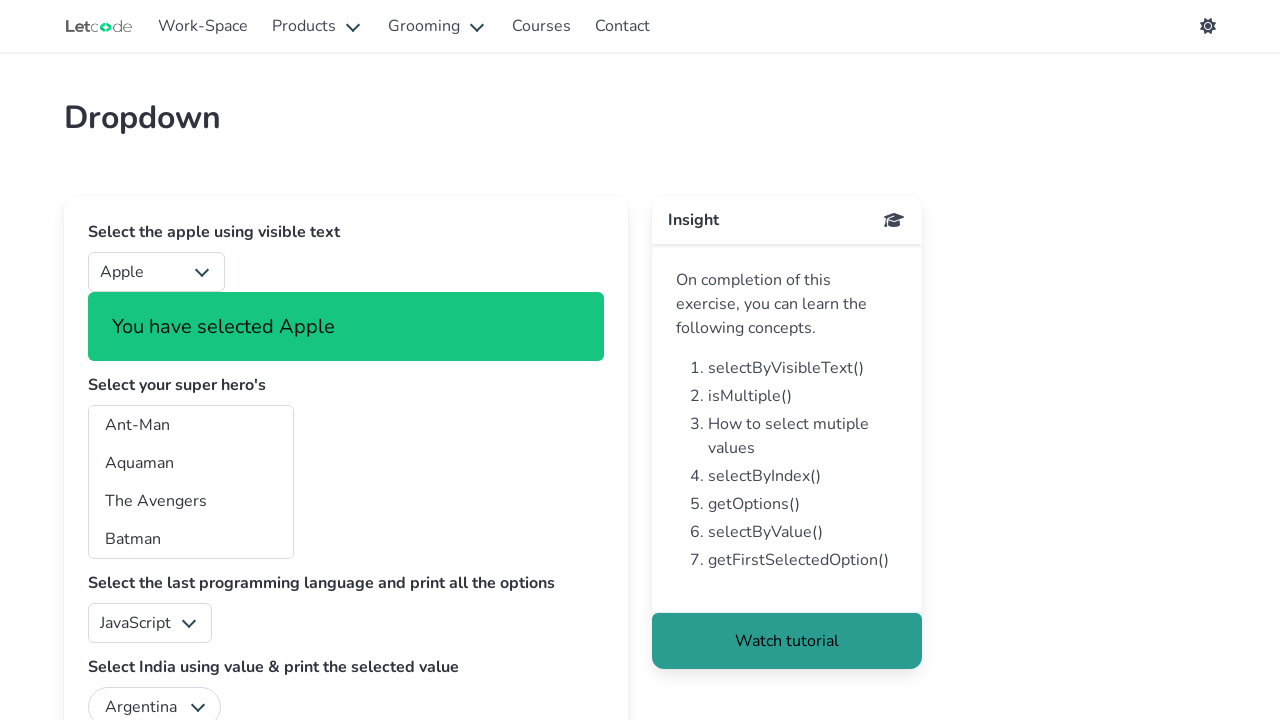

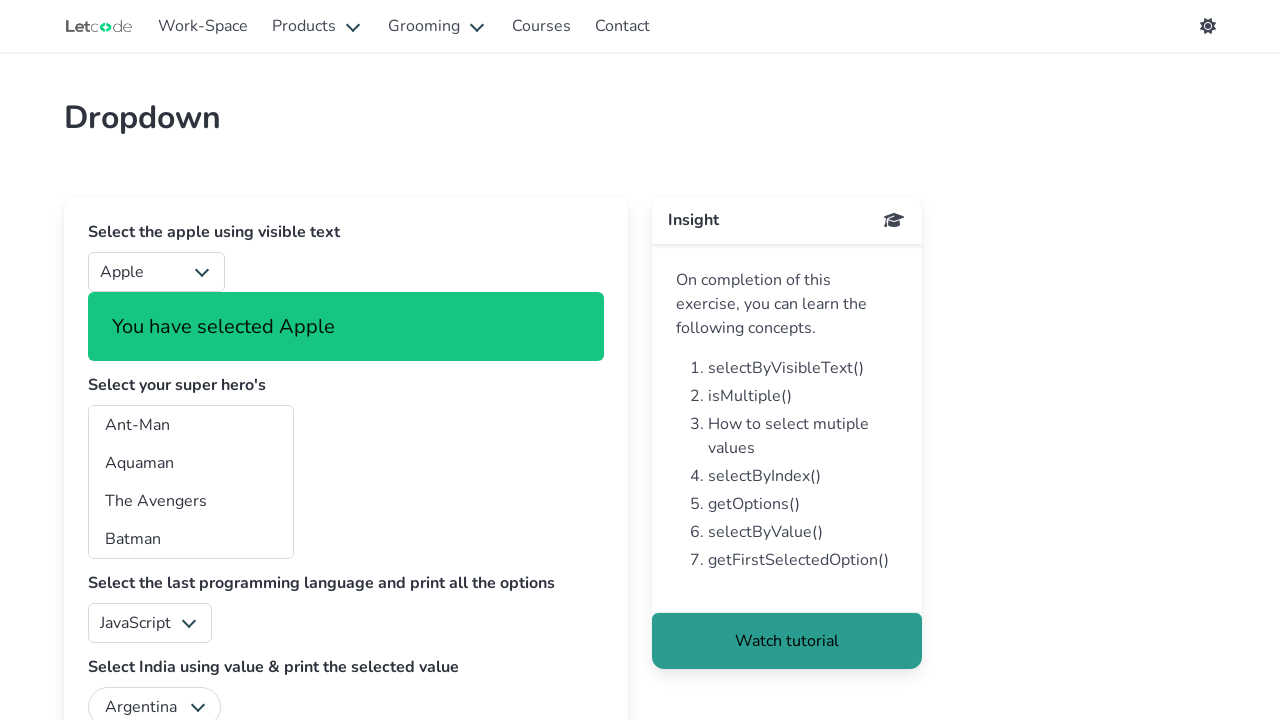